Tests the resizable widget functionality by dragging the resize handle to expand the element by a specific offset (345px horizontal, 100px vertical).

Starting URL: http://demoqa.com/resizable/

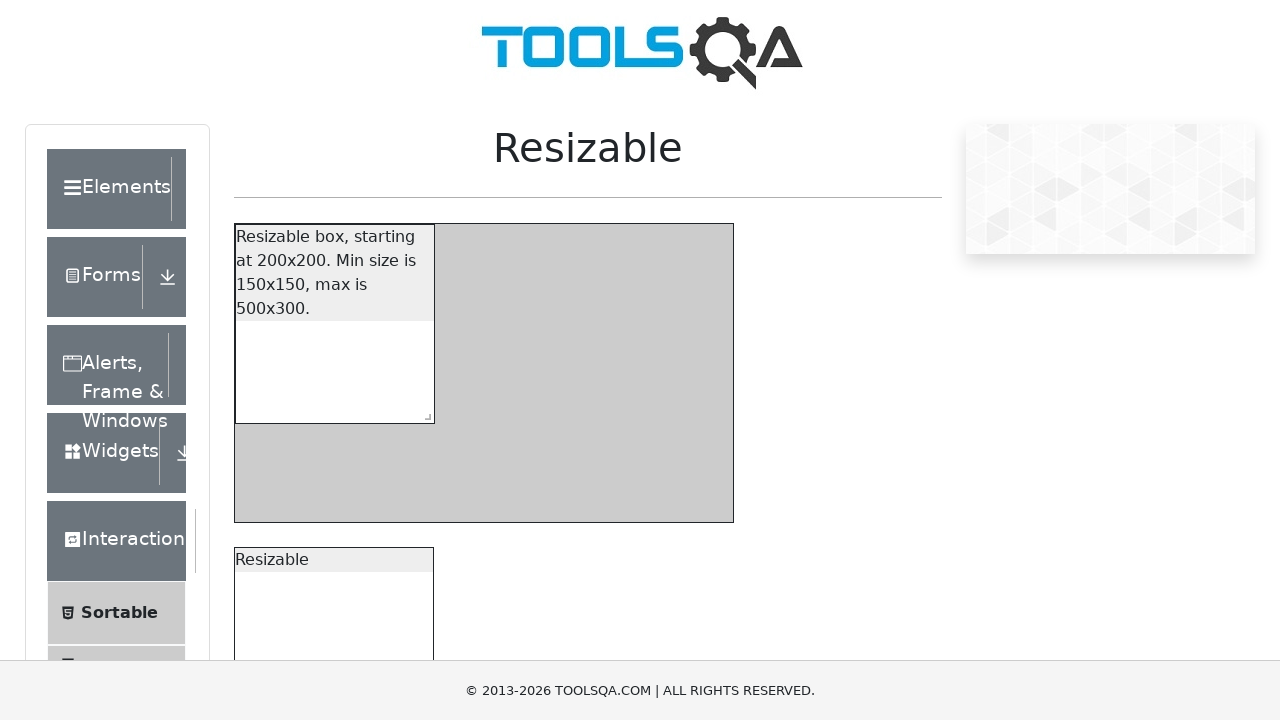

Waited for resizable element to be visible
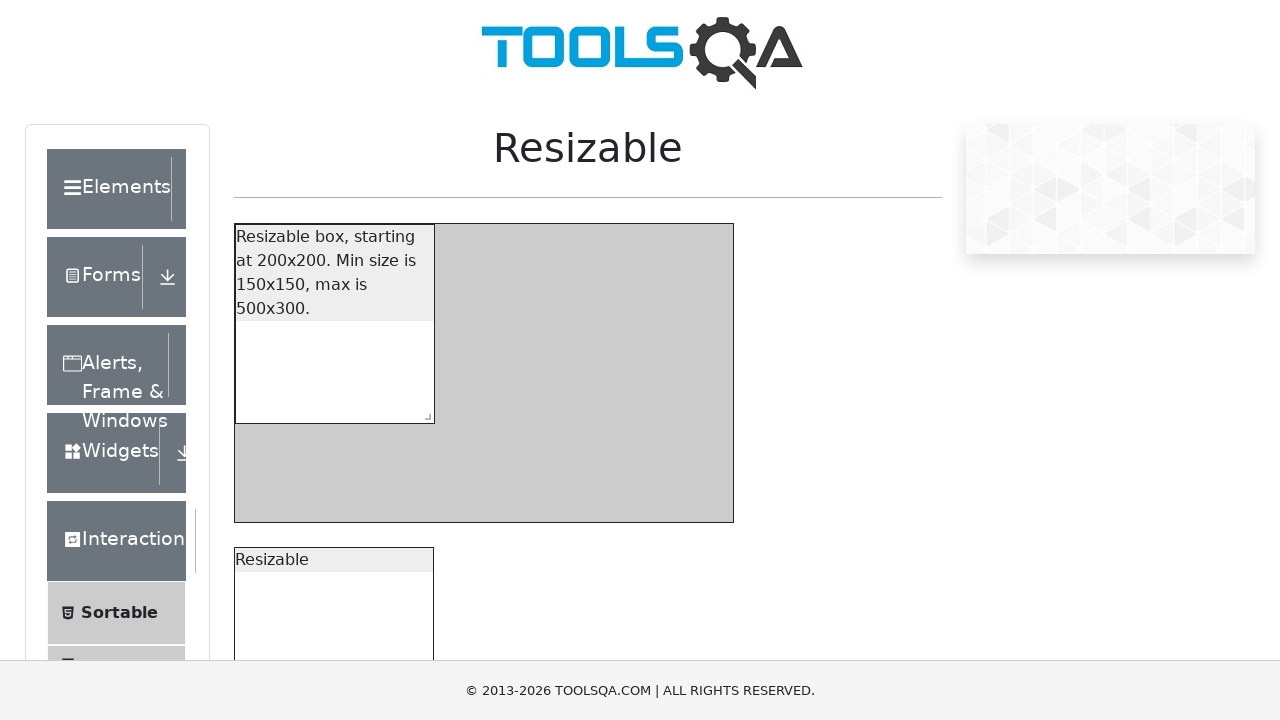

Located the resize handle element
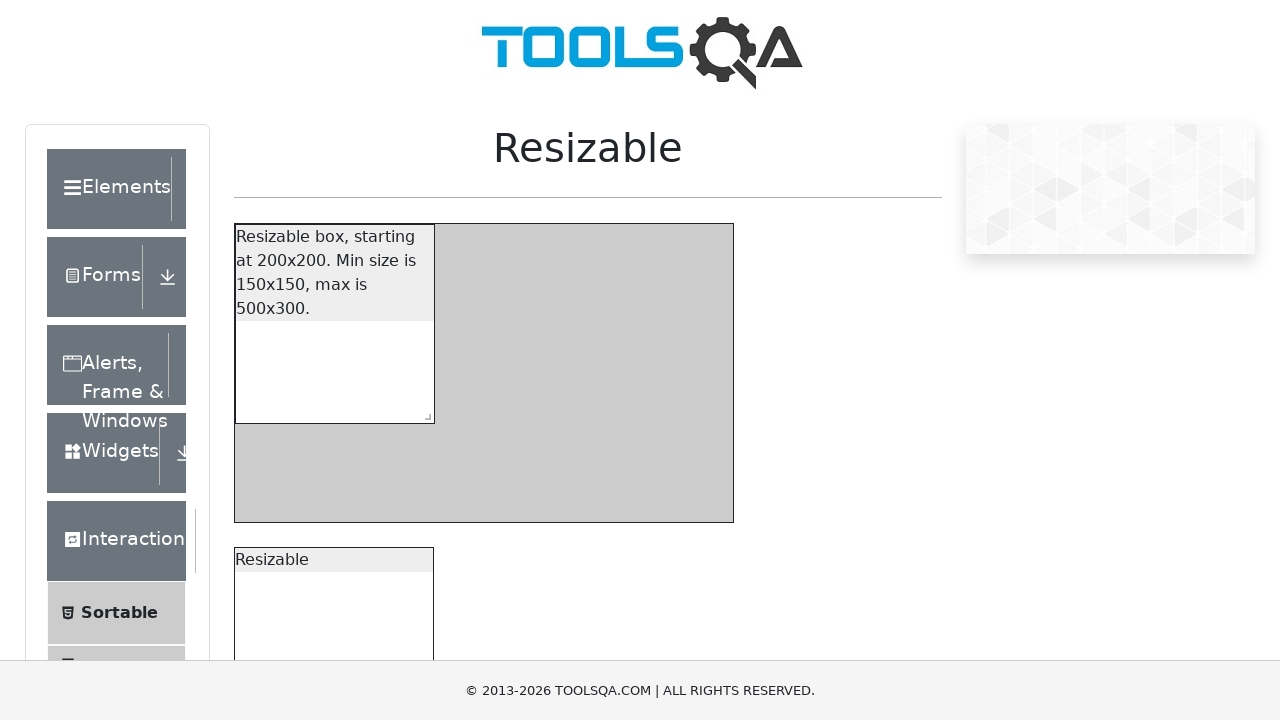

Retrieved bounding box coordinates of resize handle
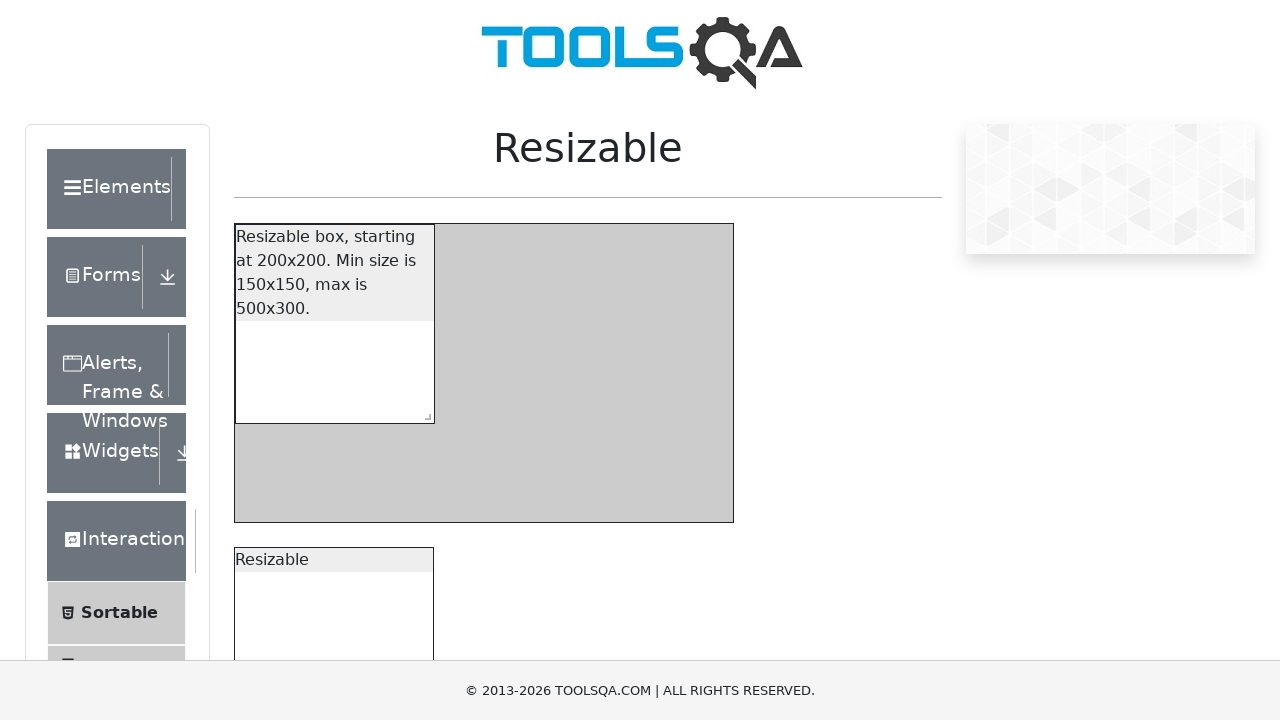

Moved mouse to center of resize handle at (423, 736)
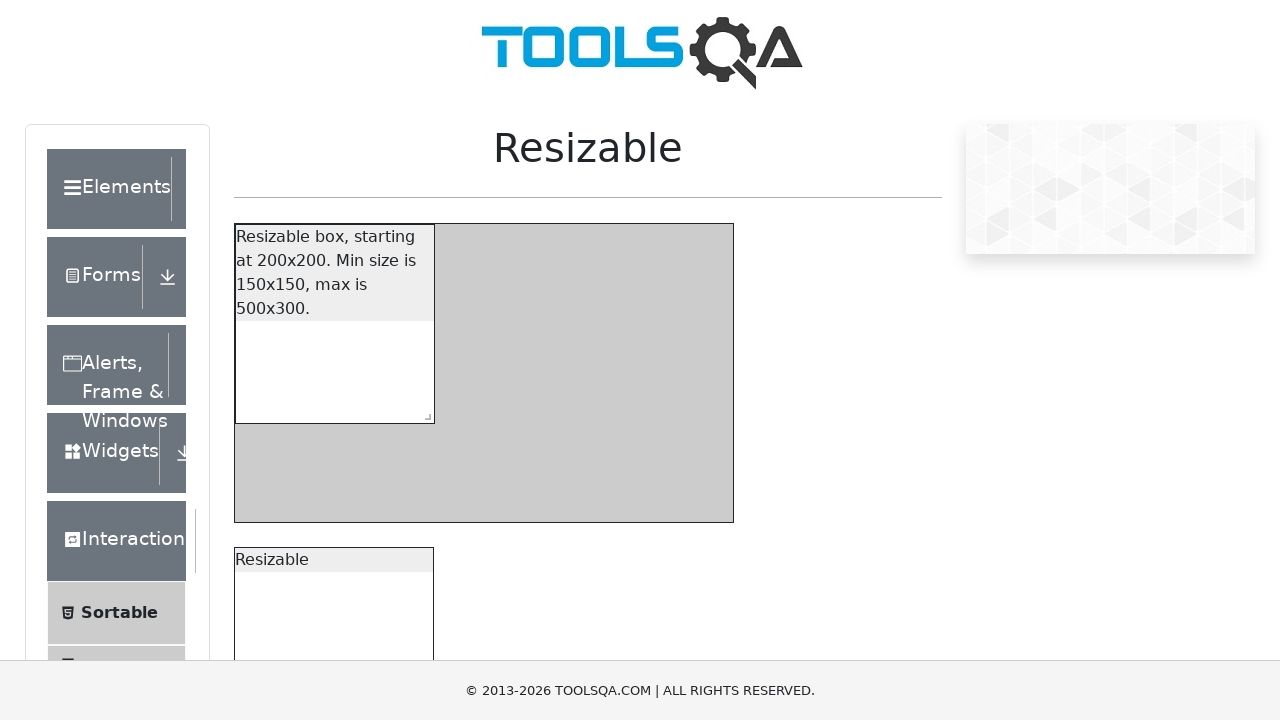

Pressed mouse button down to start drag at (423, 736)
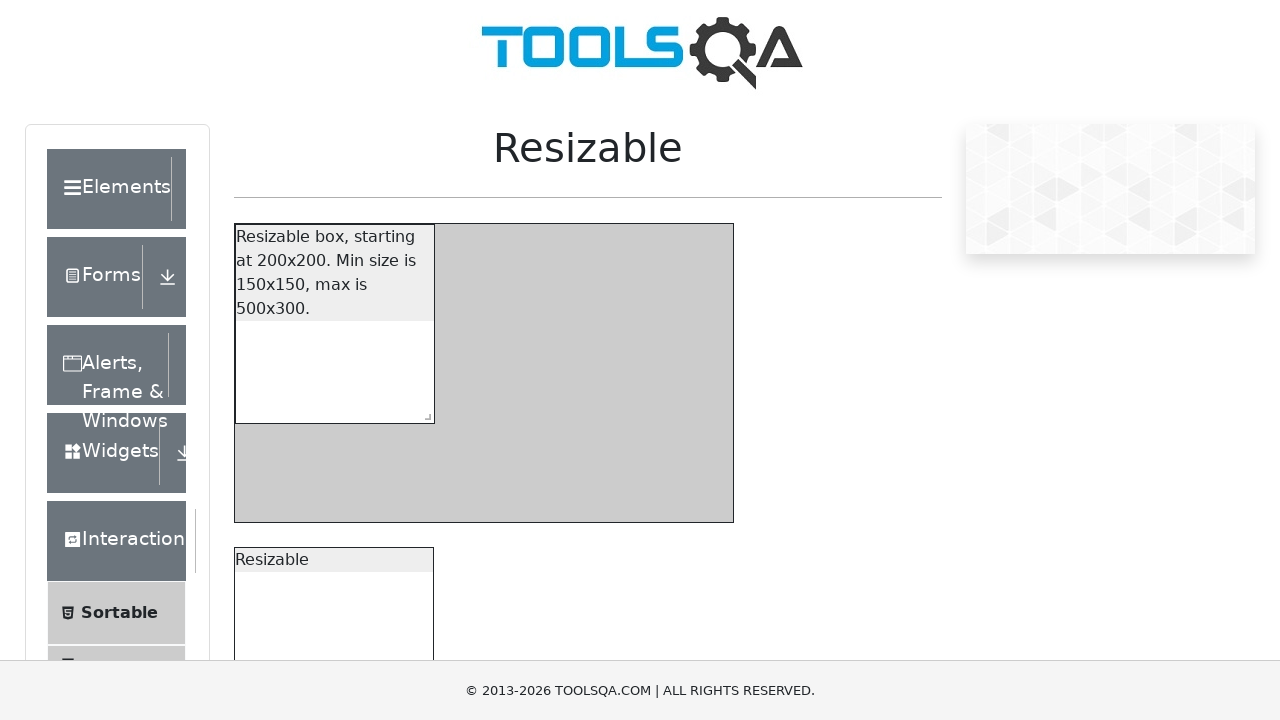

Dragged resize handle by 345px horizontal and 100px vertical offset at (768, 836)
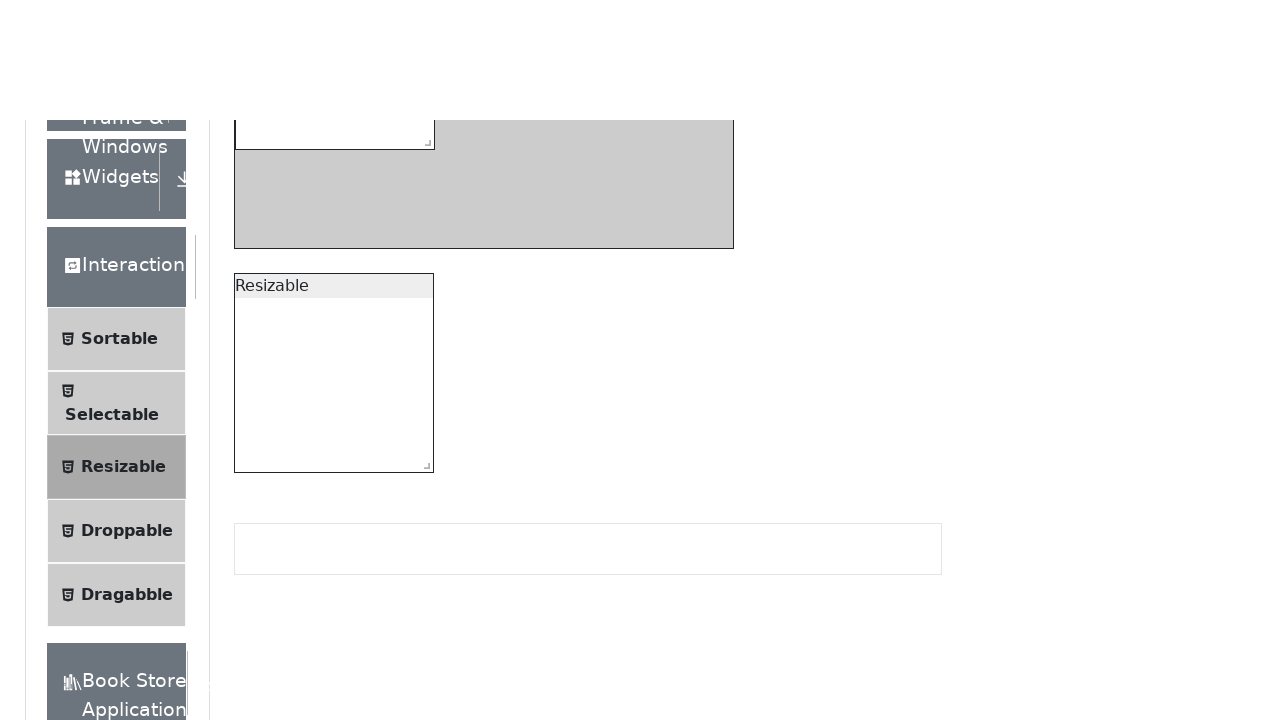

Released mouse button to complete resize operation at (768, 836)
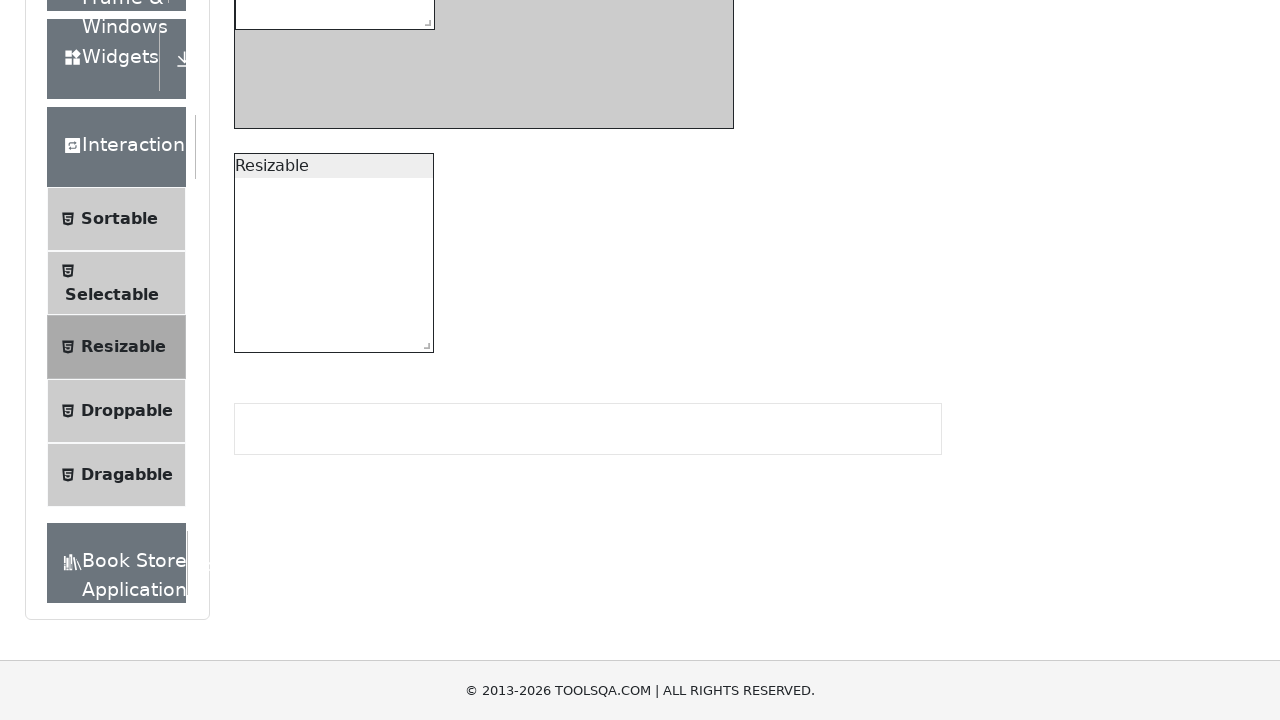

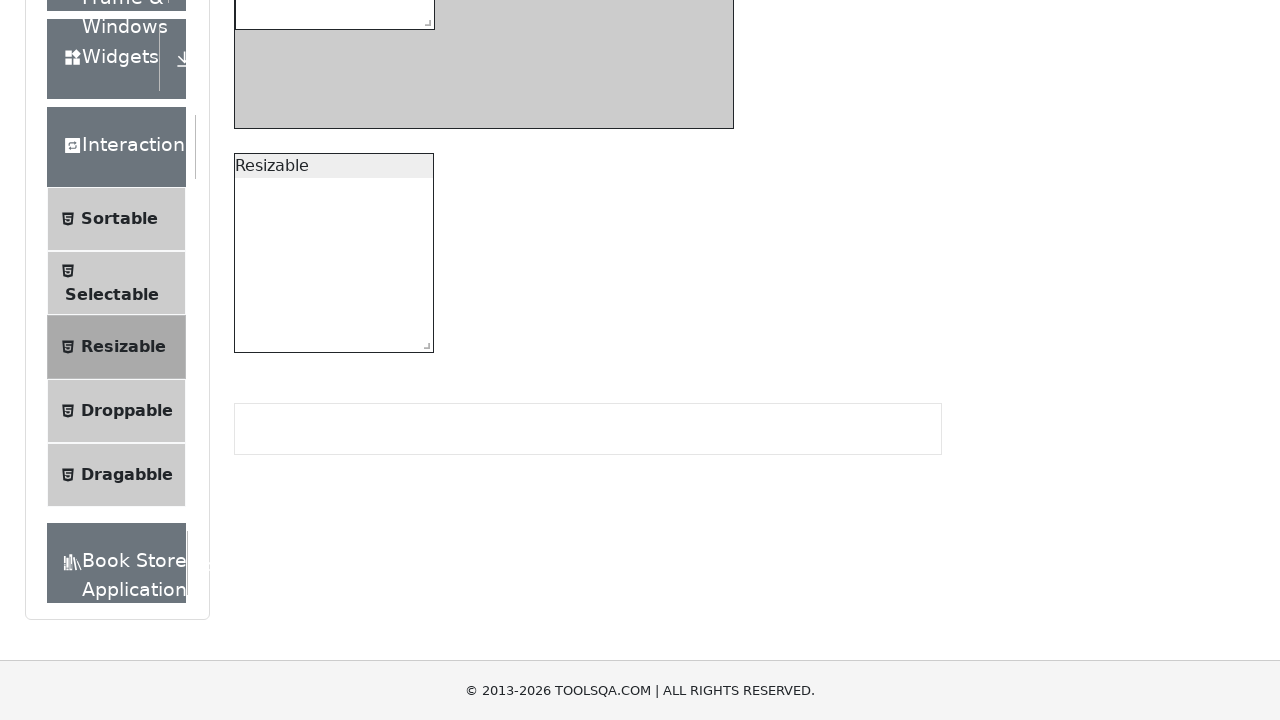